Navigates to Rotten Tomatoes homepage and verifies that news articles and spotlight sections are displayed on the page.

Starting URL: https://www.rottentomatoes.com

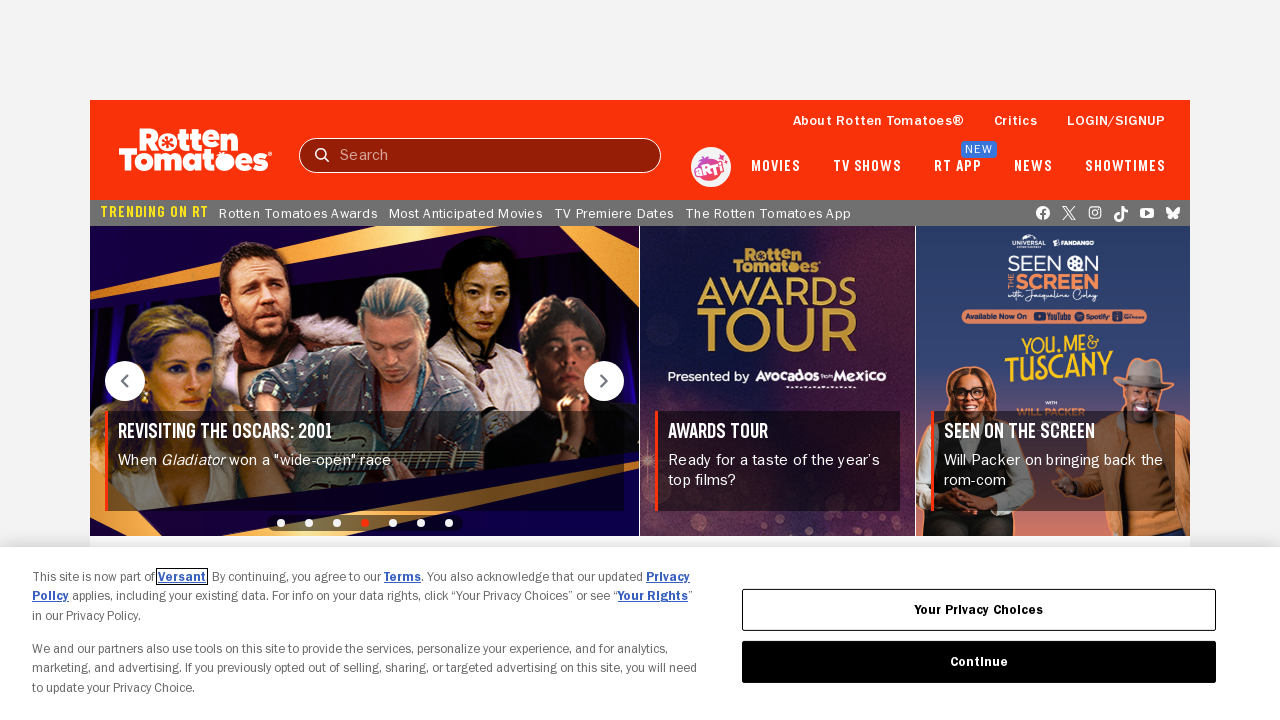

Waited for page to reach networkidle load state
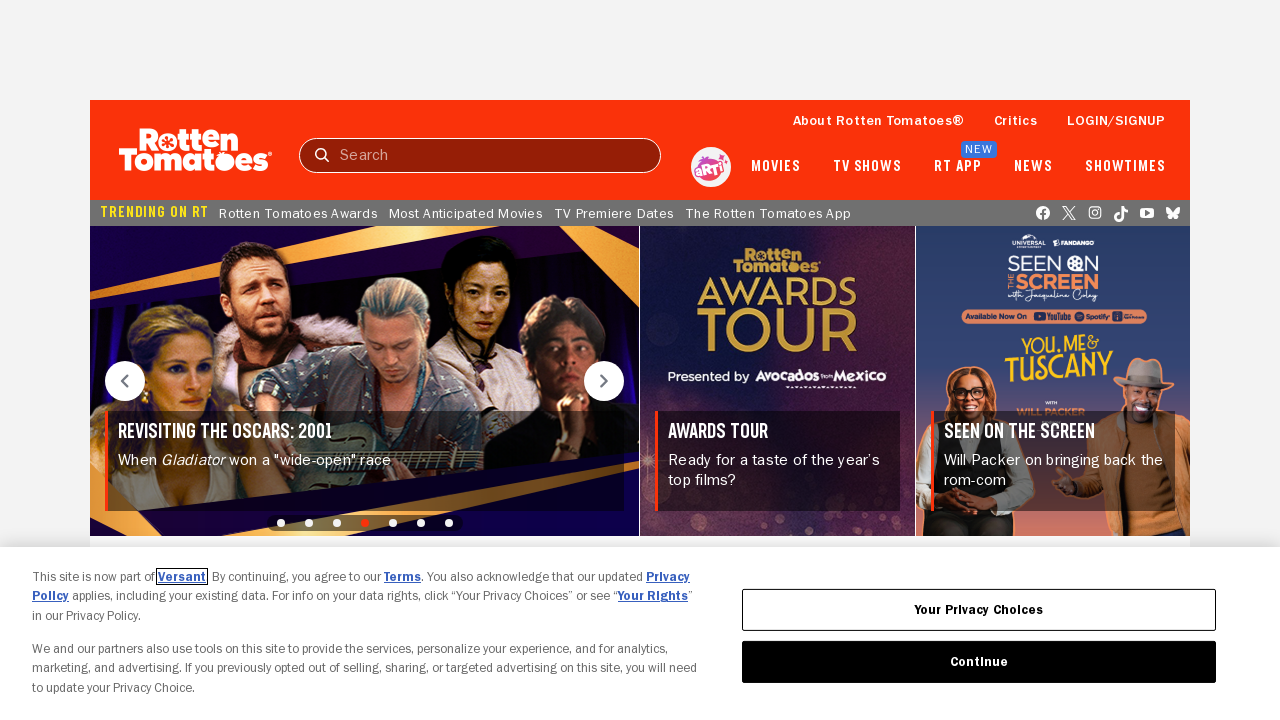

Verified news article elements are displayed on the page
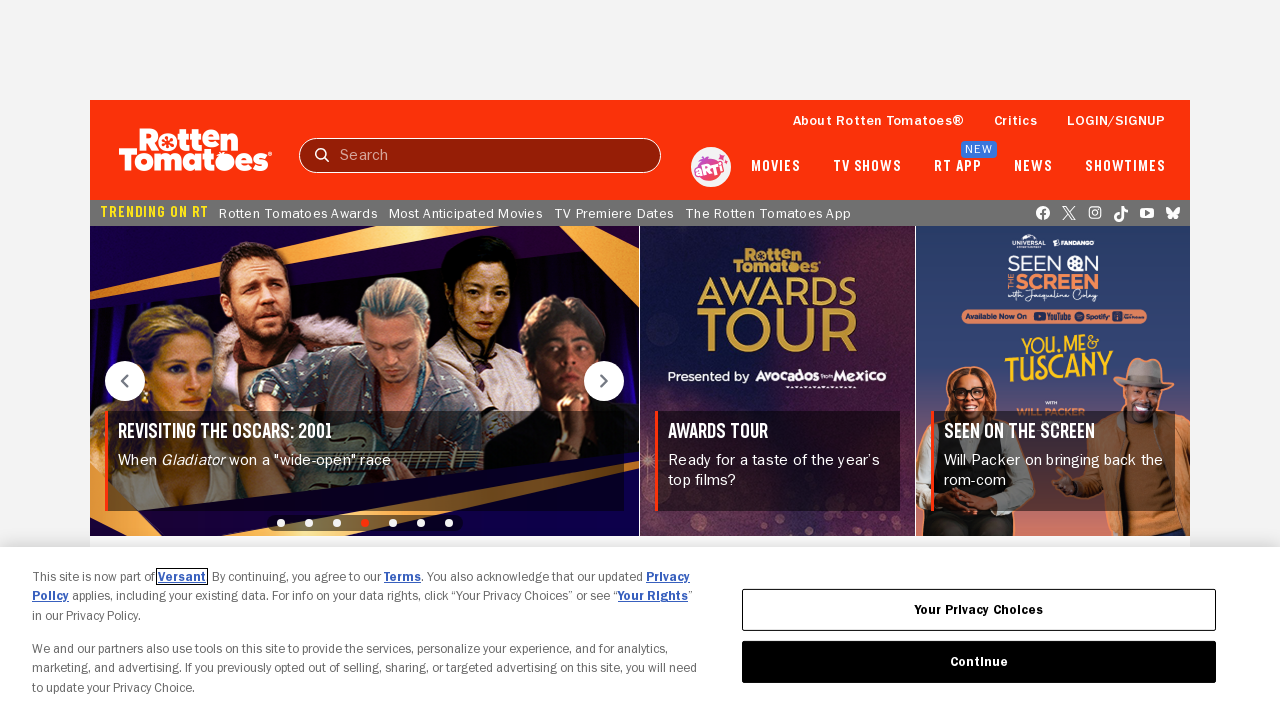

Verified spotlight section is displayed on the page
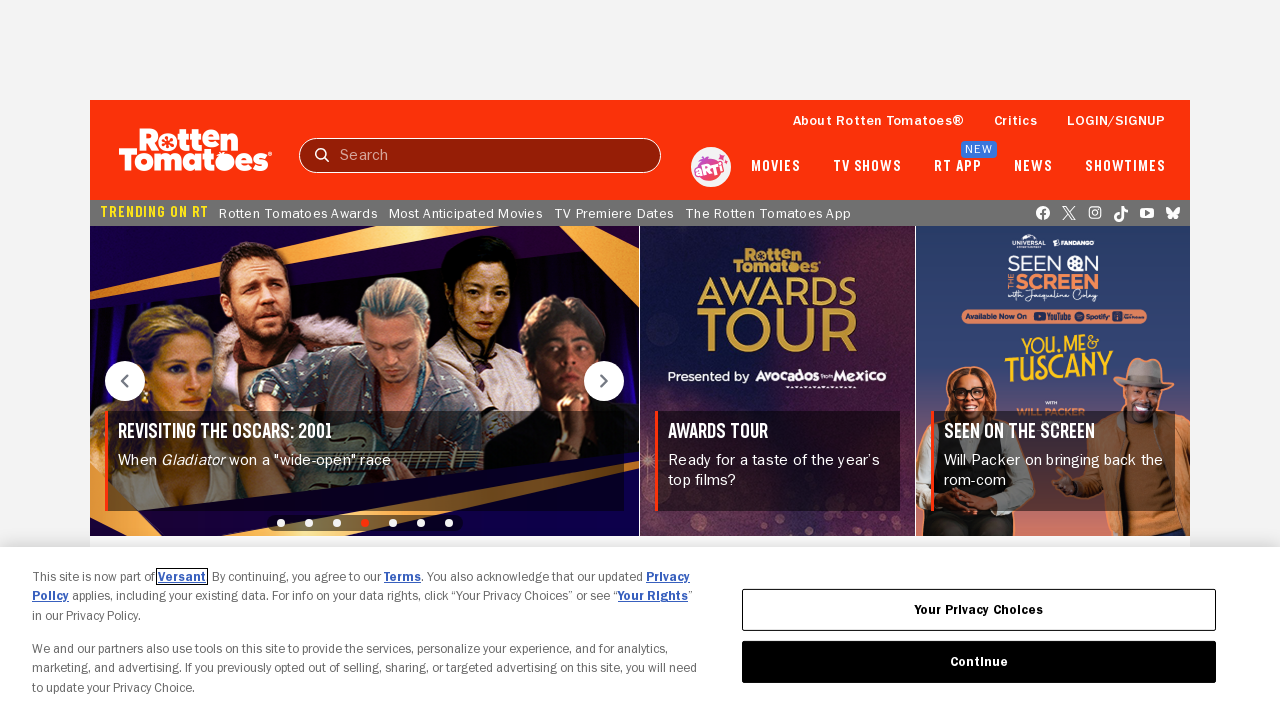

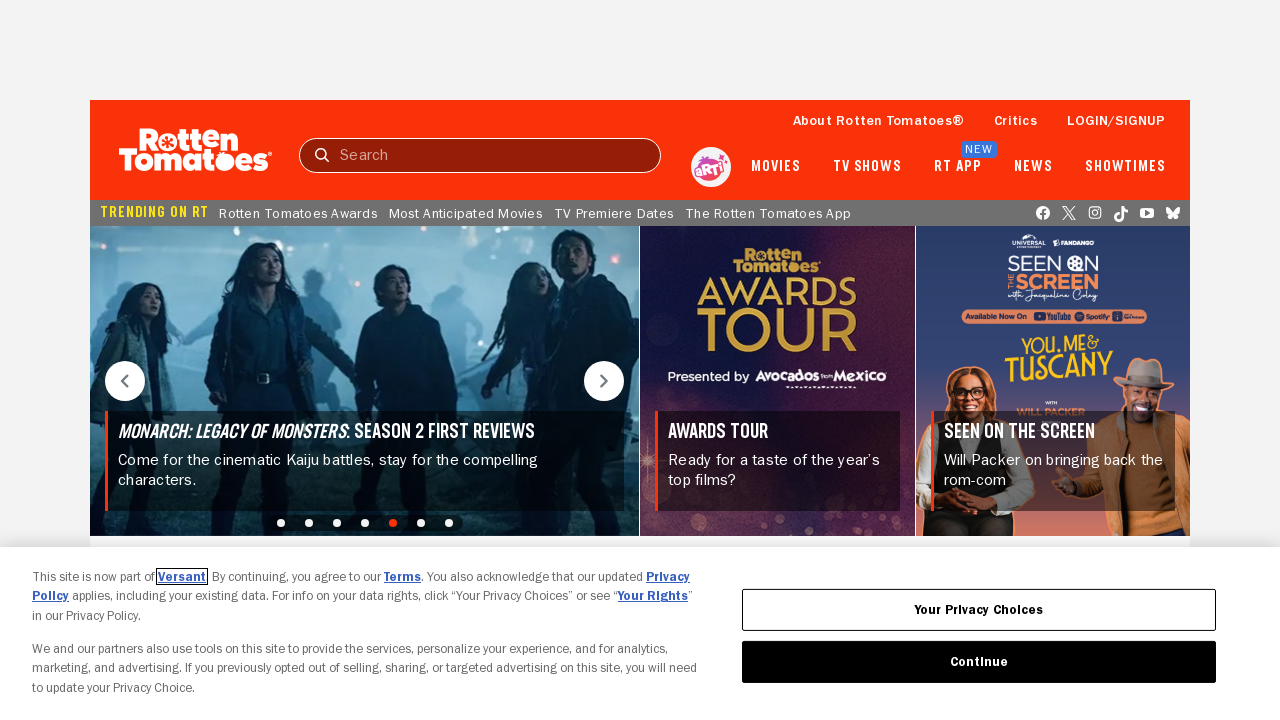